Tests if form accepts special characters in name fields

Starting URL: https://demoqa.com/automation-practice-form

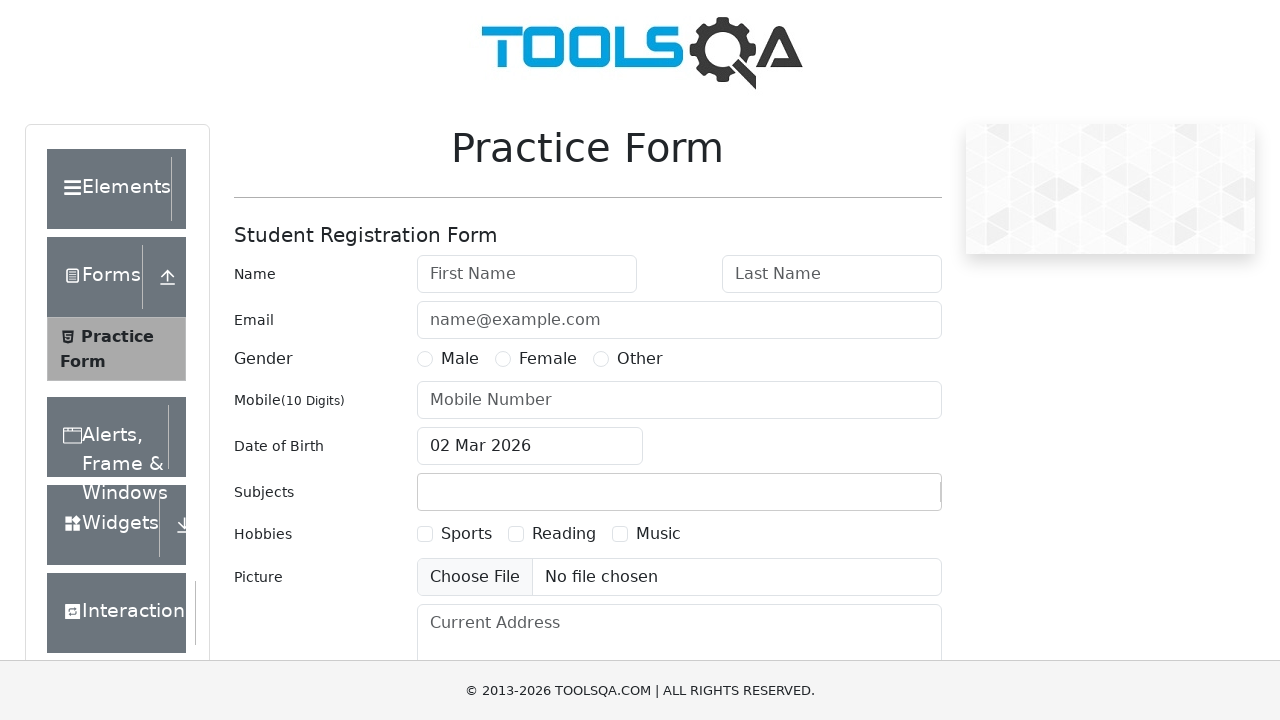

Filled first name field with special characters '@#$$' on #firstName
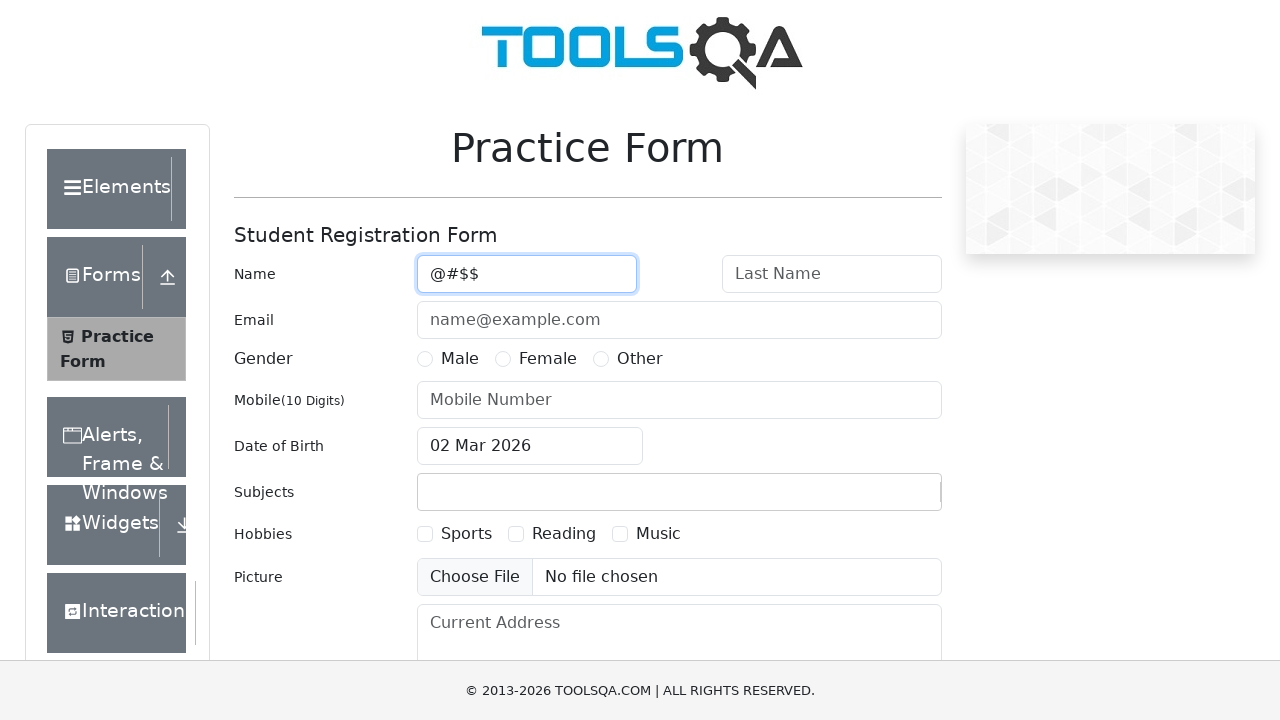

Filled last name field with special characters '@#$$' on #lastName
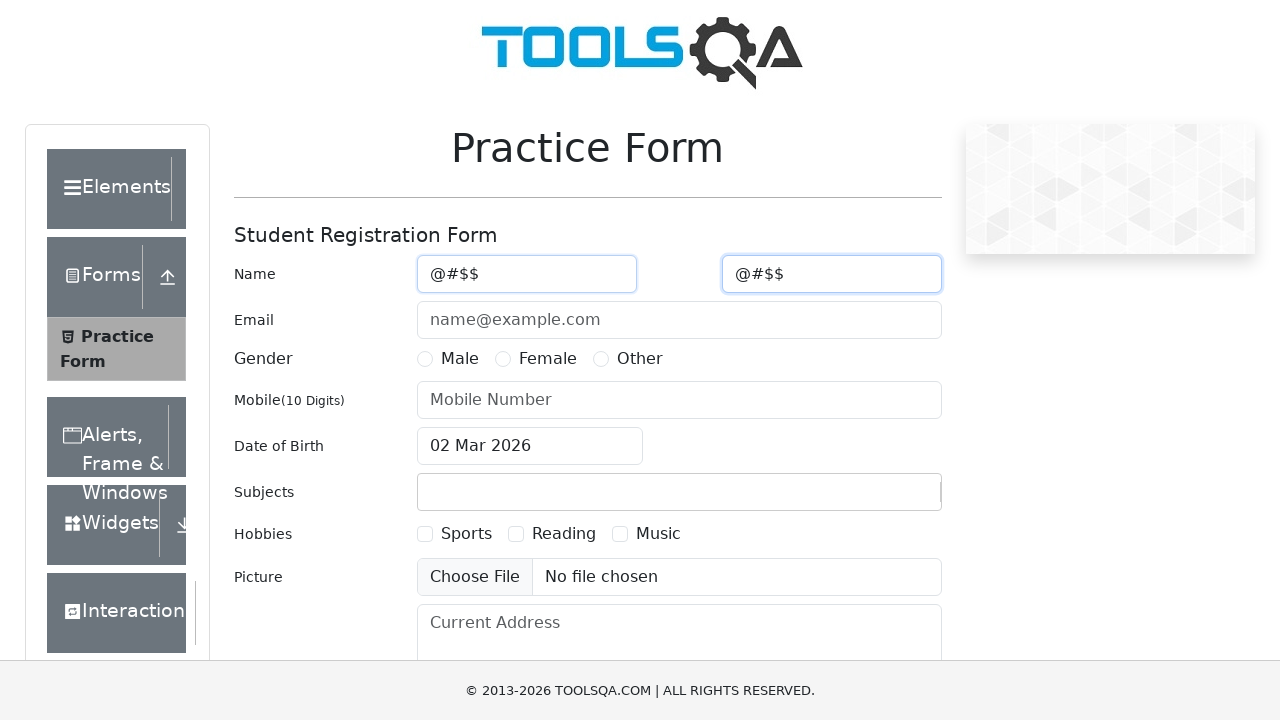

Filled email field with 'test@gmail.com' on #userEmail
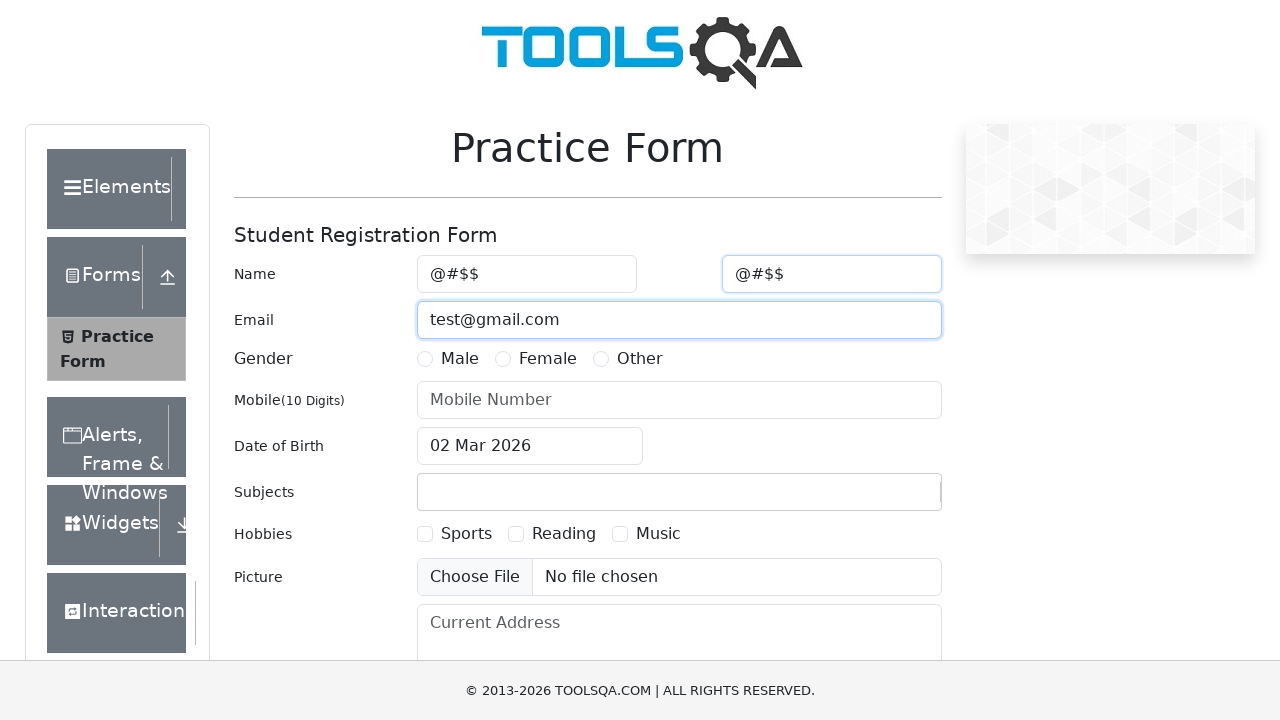

Selected Female gender option at (548, 359) on xpath=//label[text()='Female']
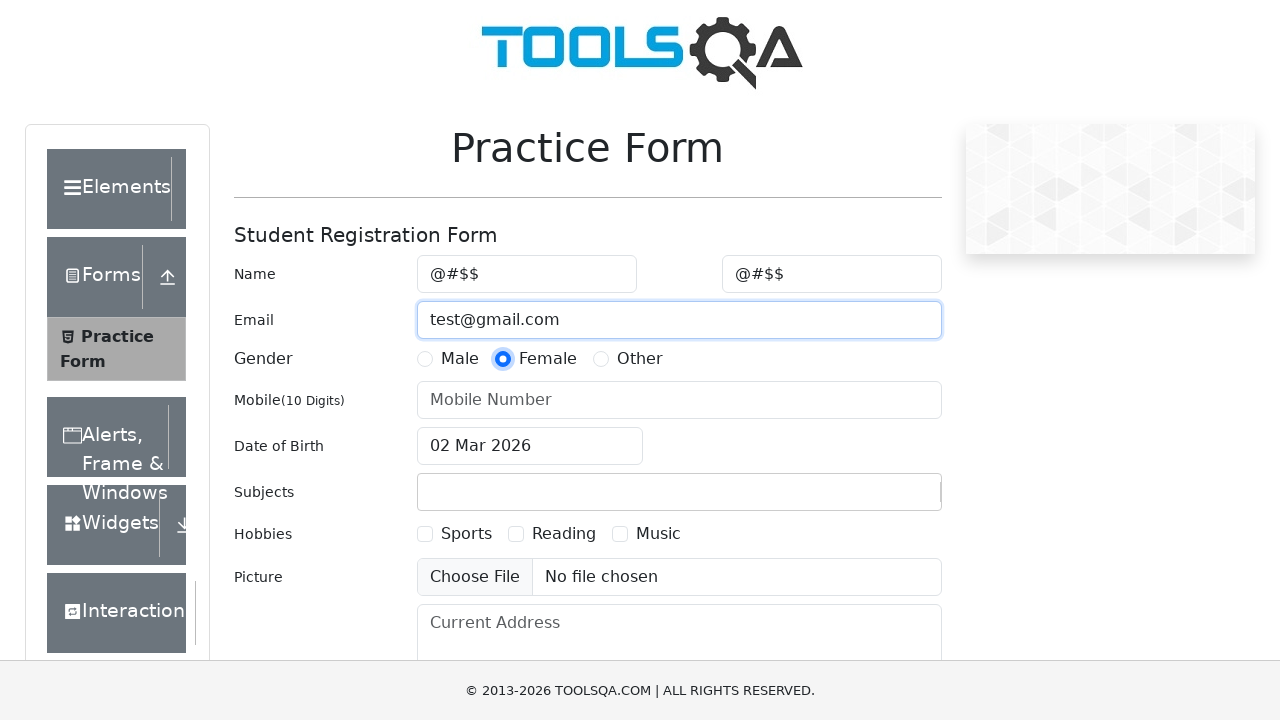

Filled mobile number field with '9816144057' on #userNumber
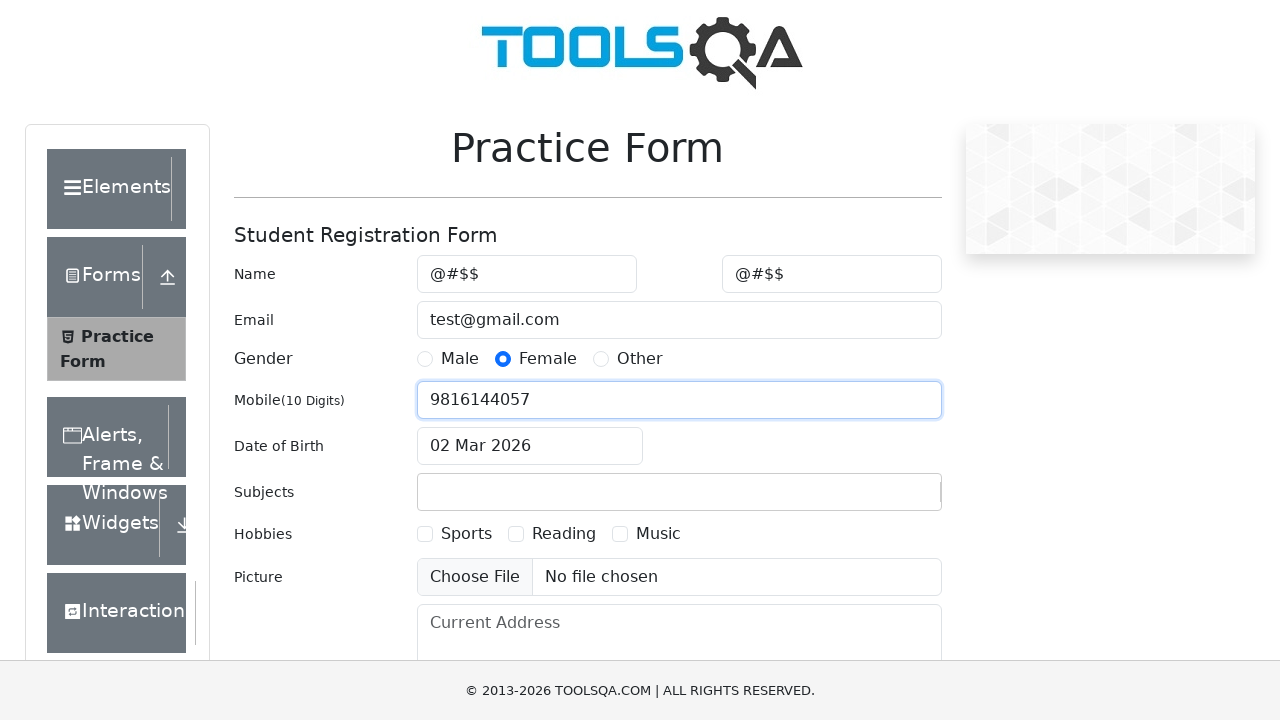

Submitted the form with force click at (885, 499) on #submit
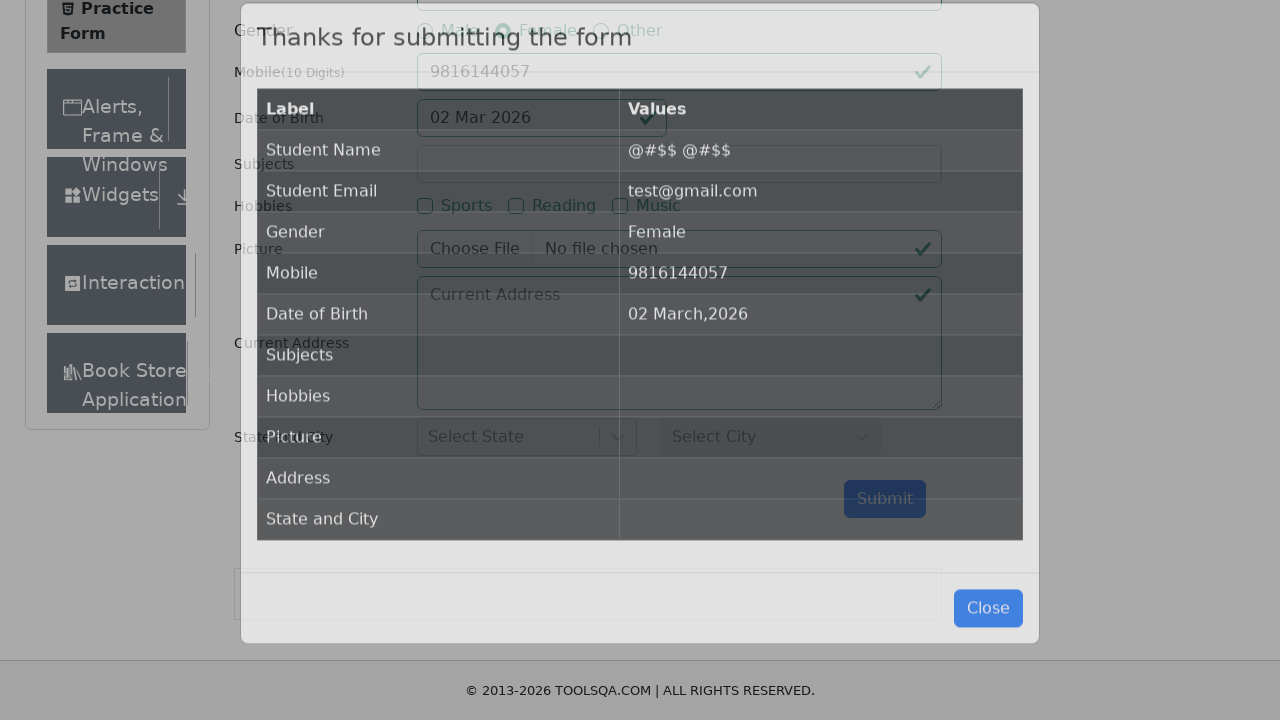

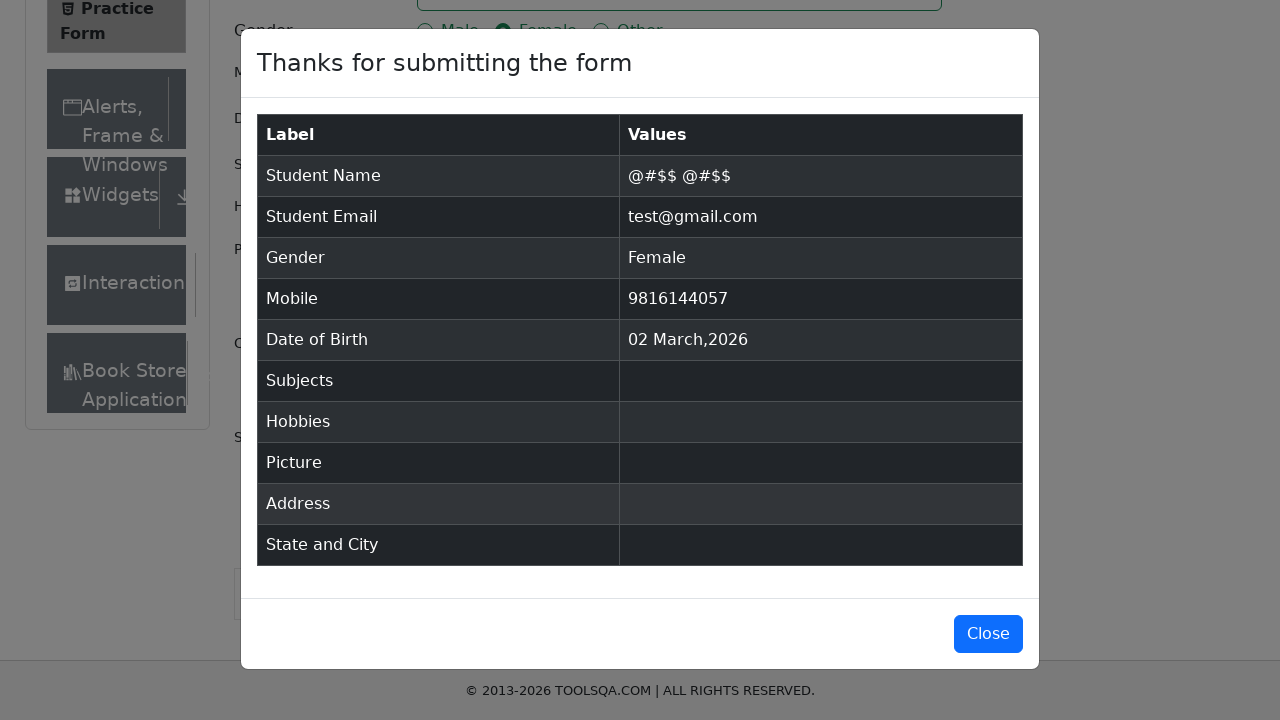